Tests the progress bar widget

Starting URL: https://demoqa.com/progress-bar

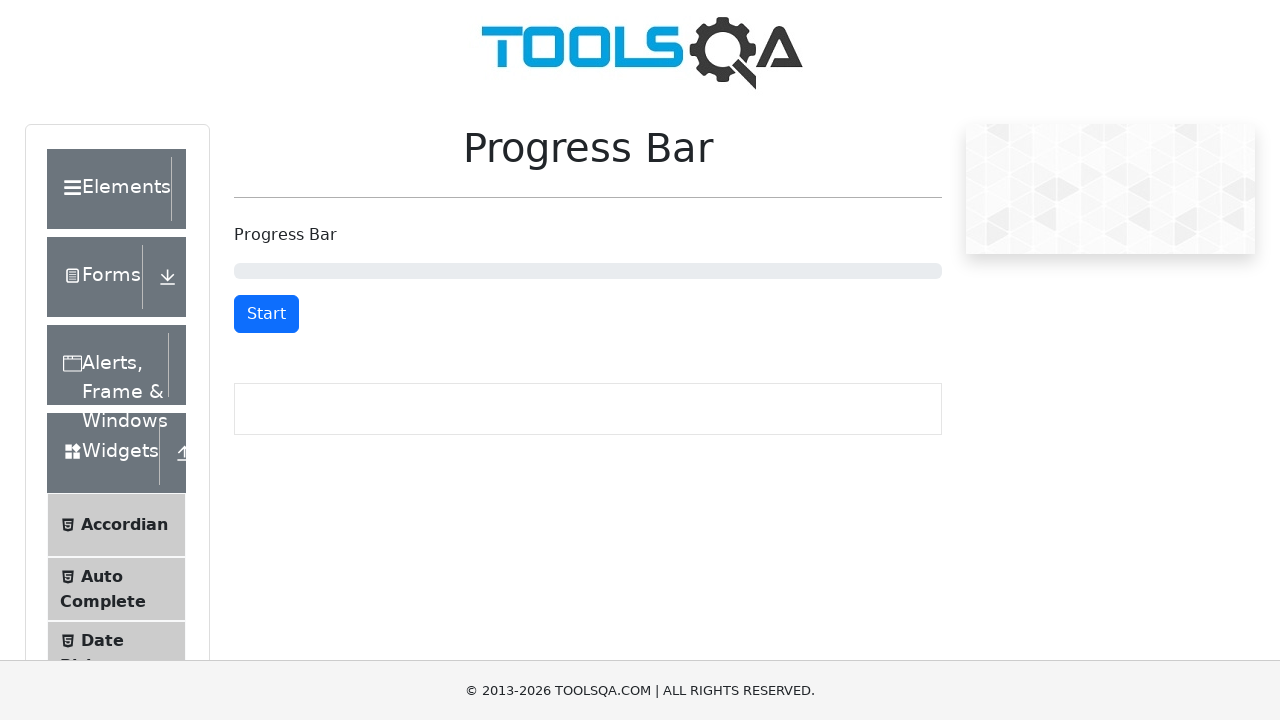

Clicked start button to begin progress bar at (266, 314) on #startStopButton
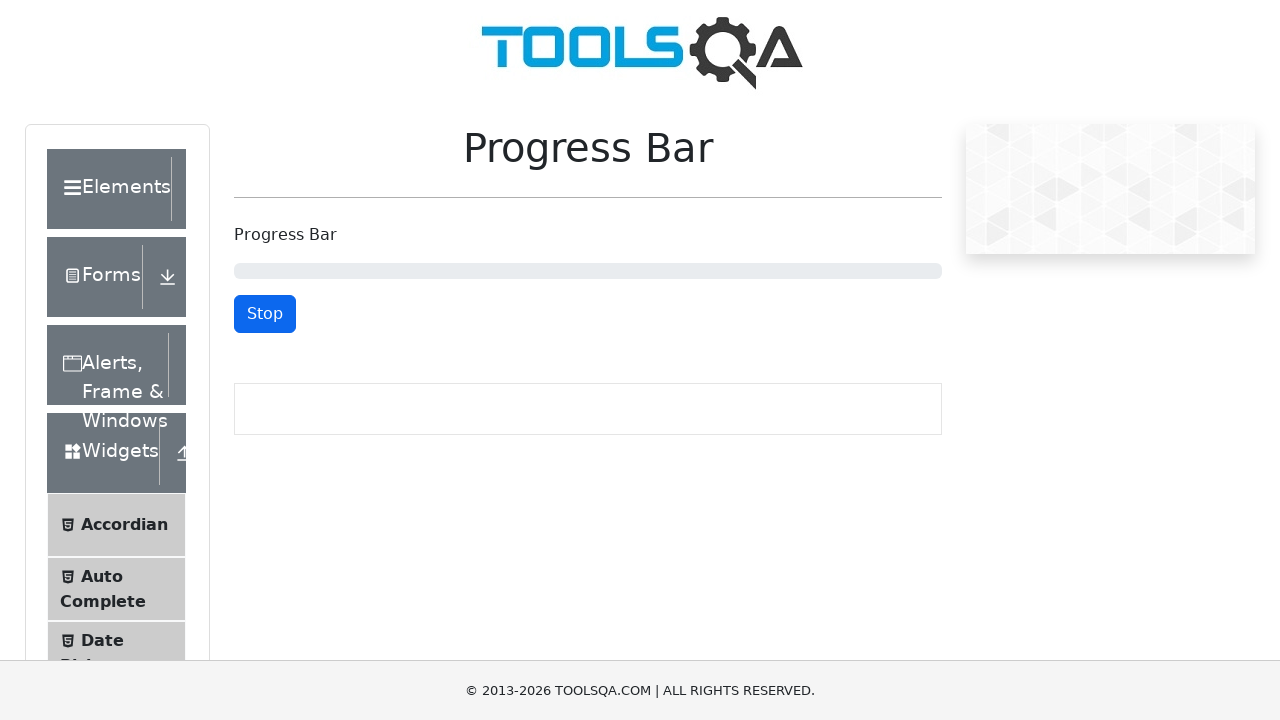

Waited 2 seconds for progress bar to advance
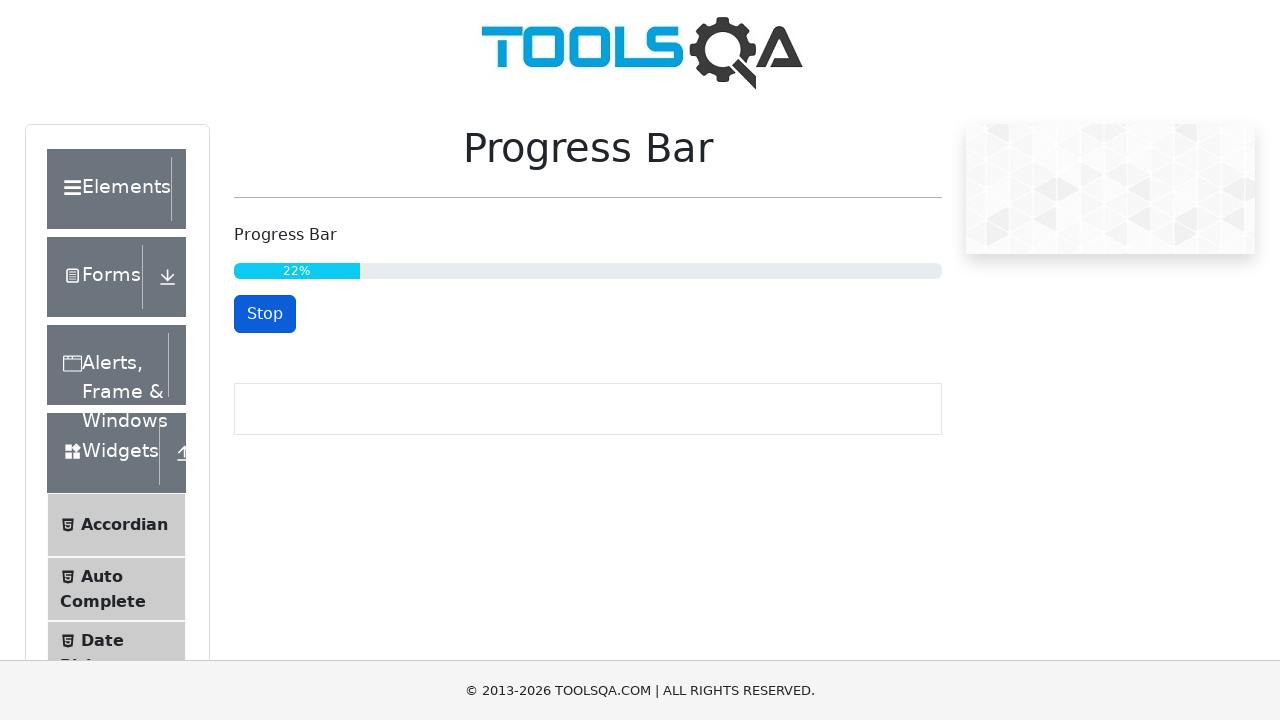

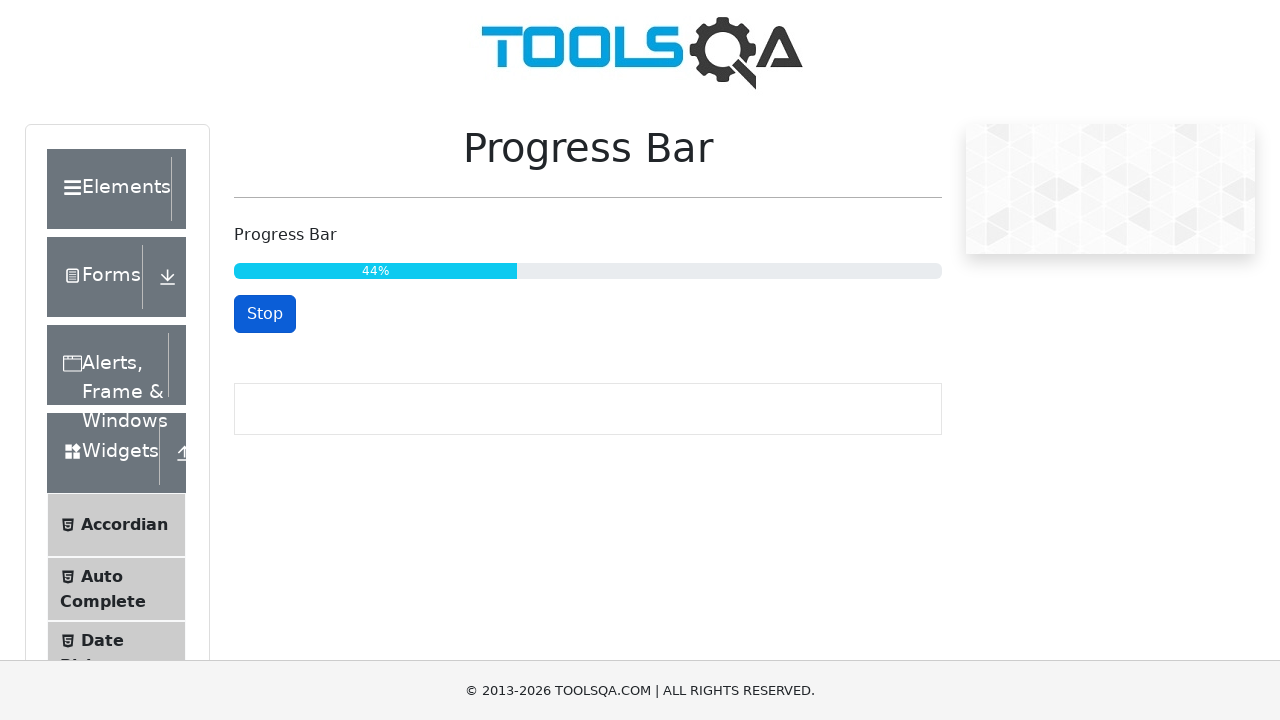